Tests dropdown functionality by locating and clicking on a dropdown menu element

Starting URL: http://the-internet.herokuapp.com/dropdown

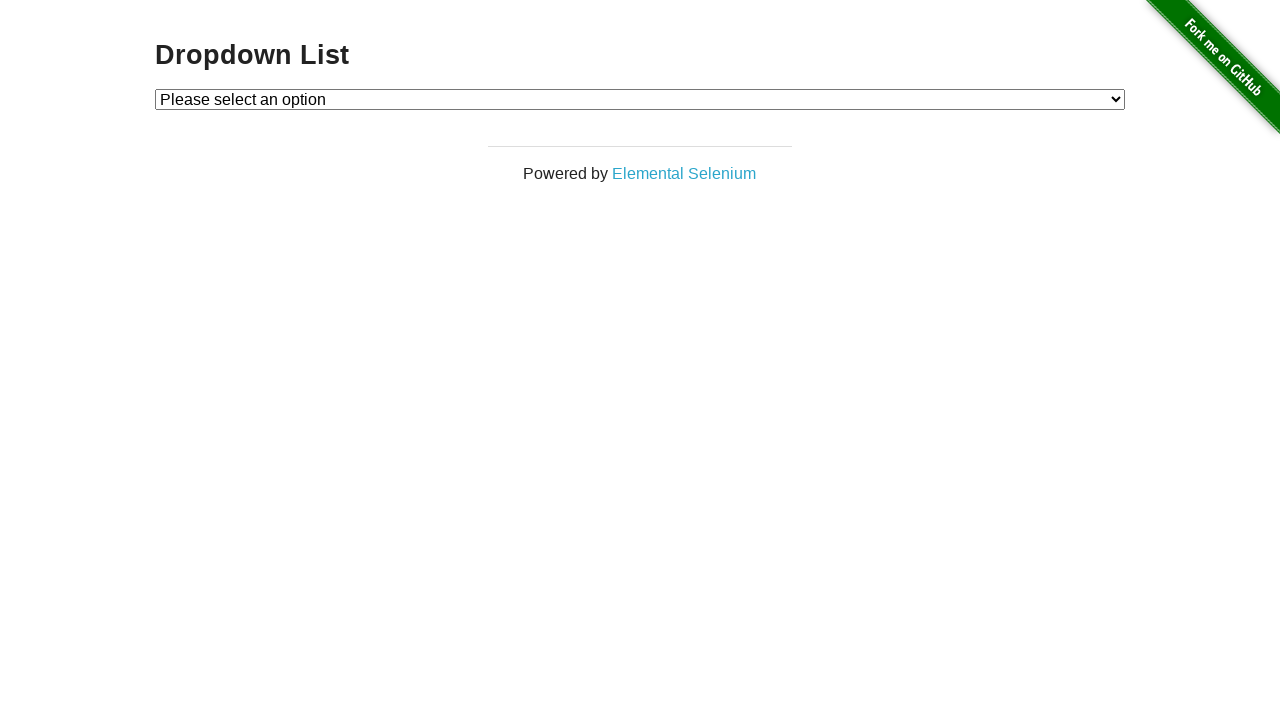

Located dropdown menu element
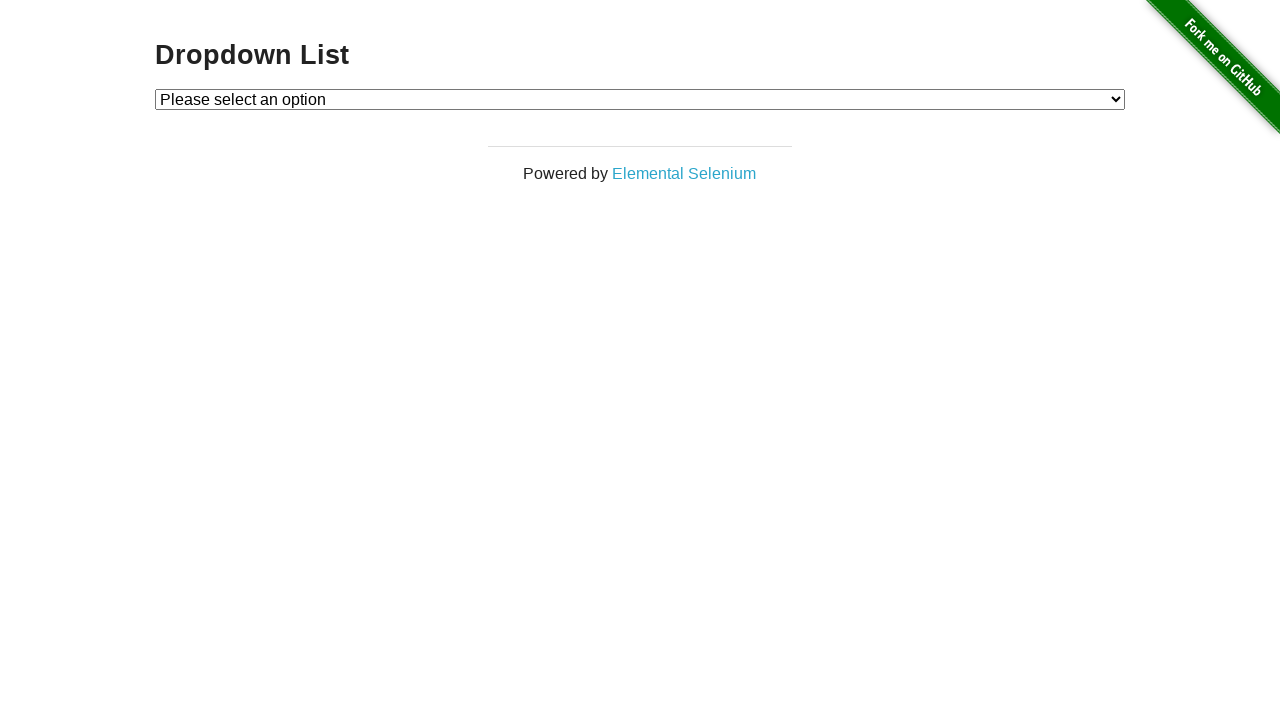

Verified dropdown menu is visible
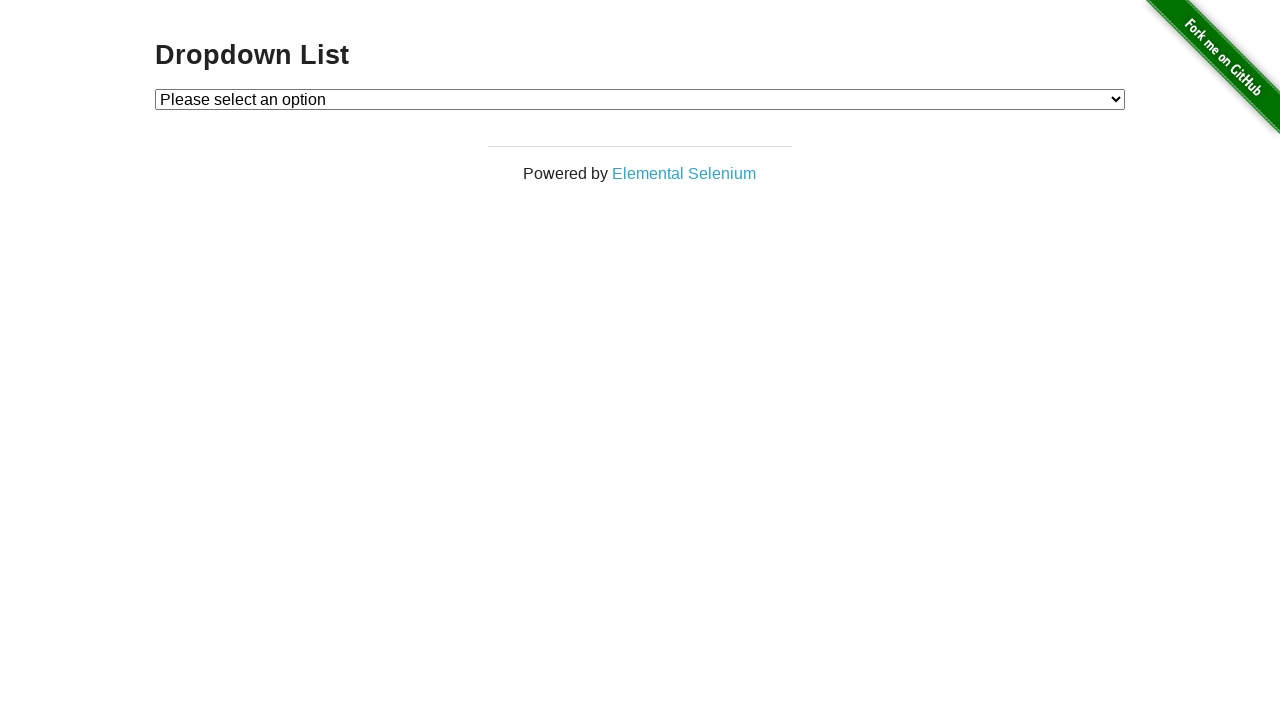

Clicked on dropdown menu to open it at (640, 99) on #dropdown
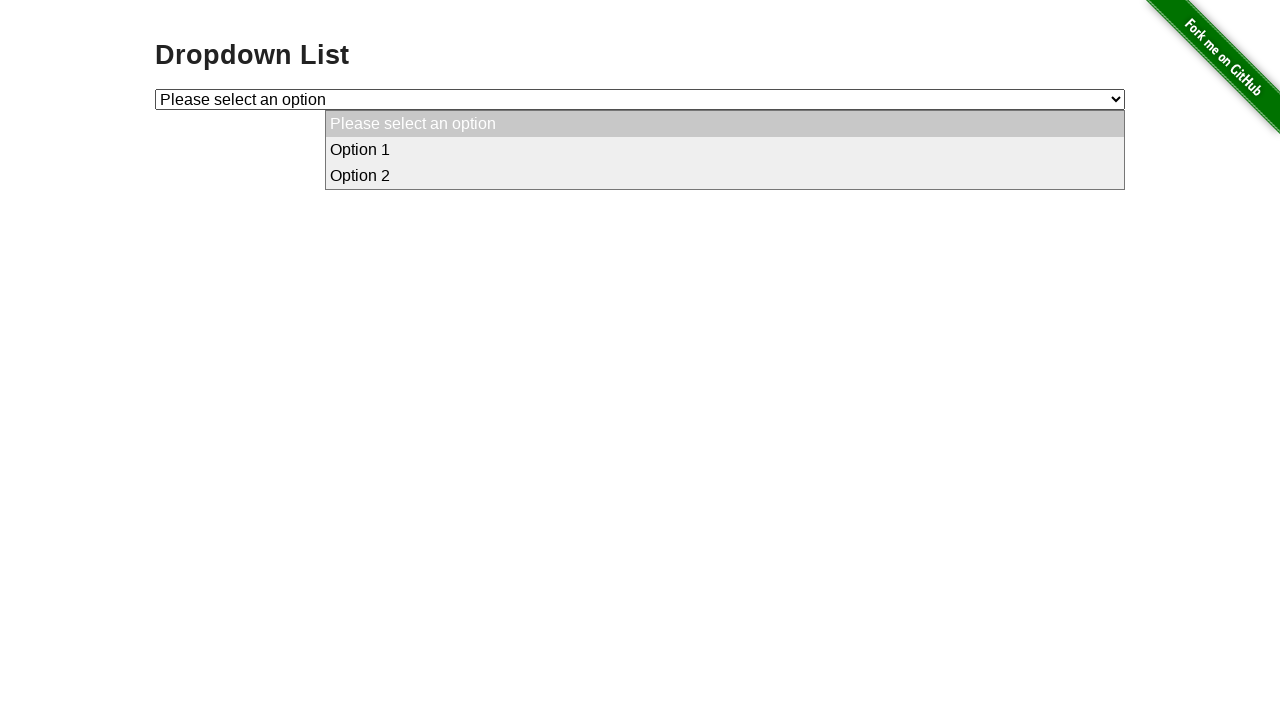

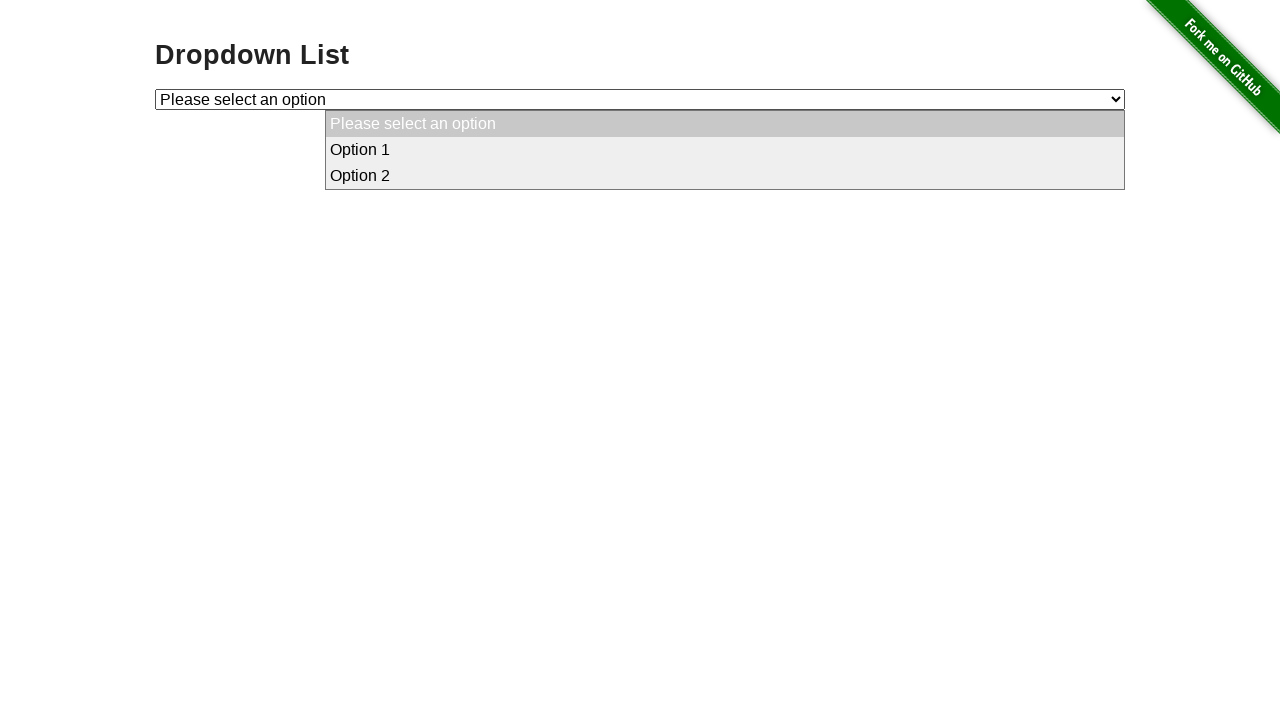